Tests the new window/tab functionality by clicking a link that opens a new browser window and verifying the new window opens correctly

Starting URL: https://the-internet.herokuapp.com/windows

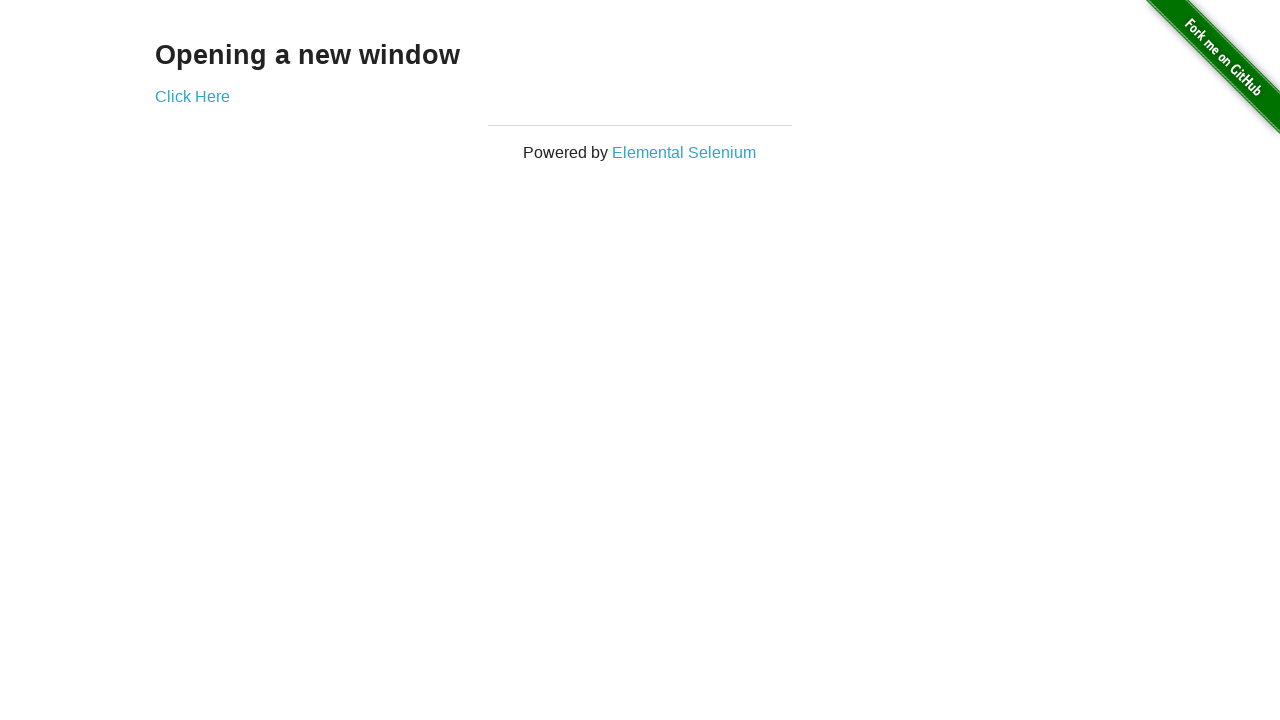

Waited for link with href '/windows/new' to be present on the page
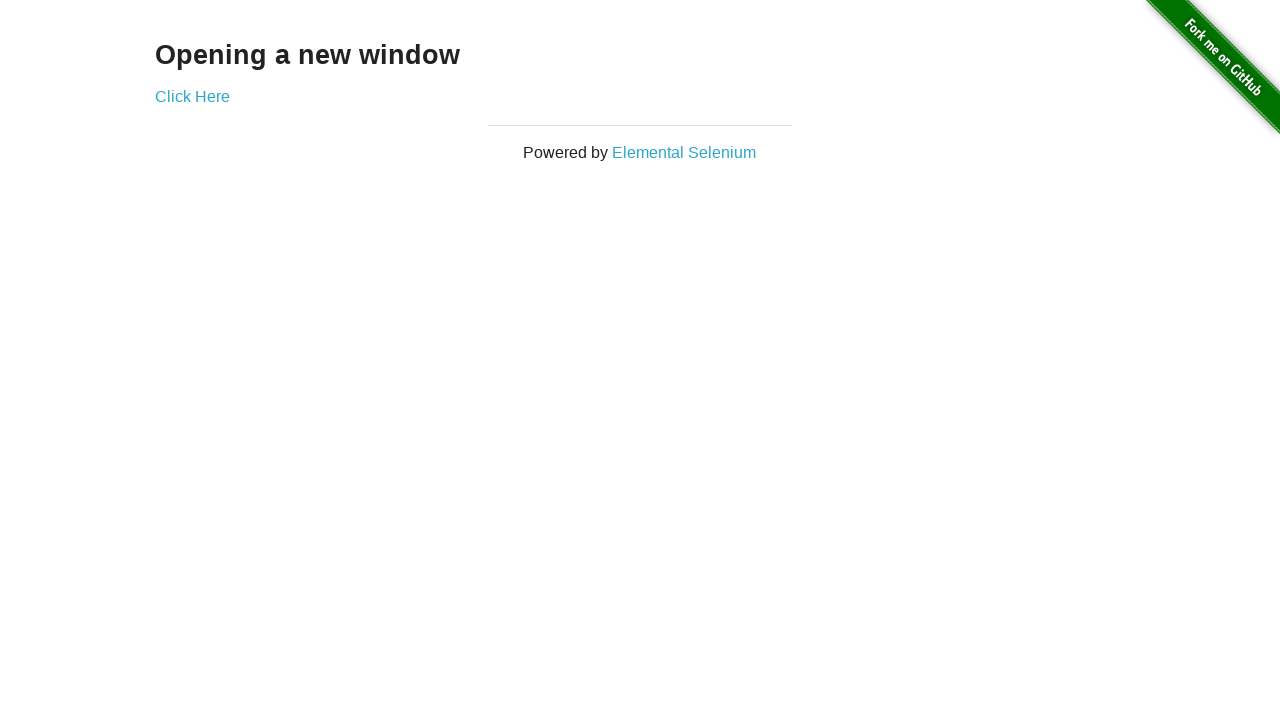

Clicked the link to open a new window/tab at (192, 96) on a[href='/windows/new']
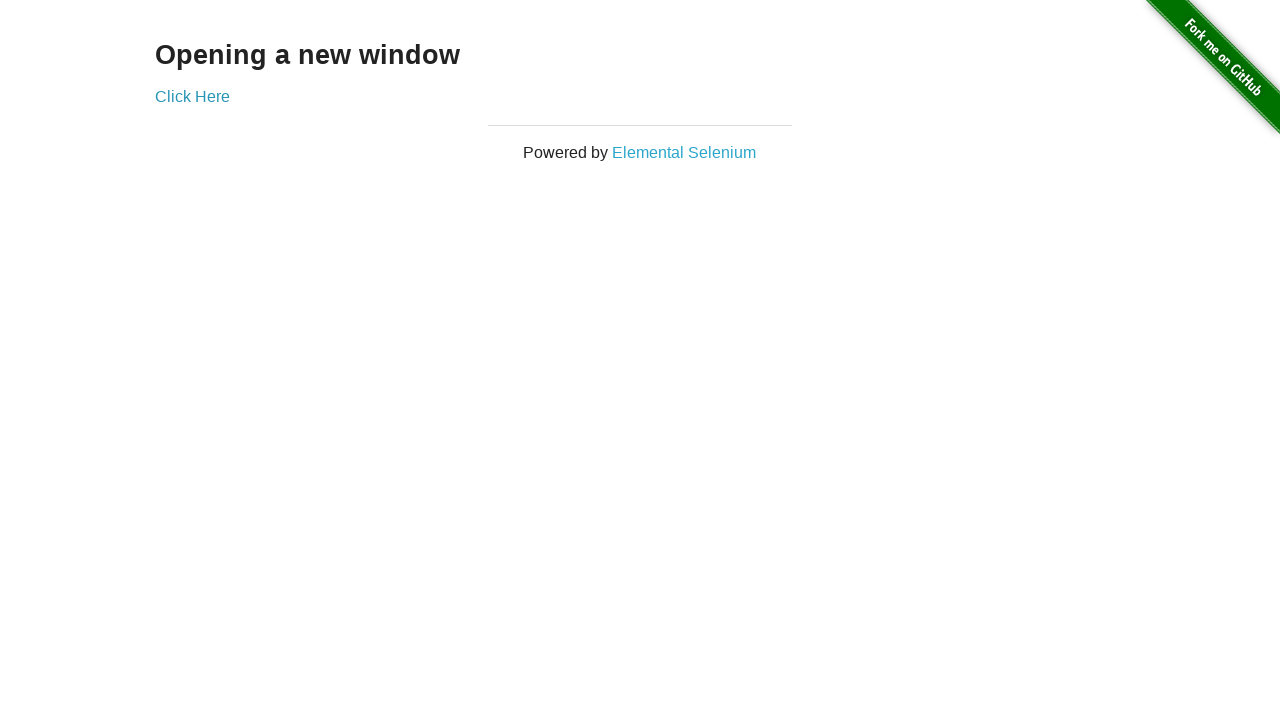

Captured the new page/tab object
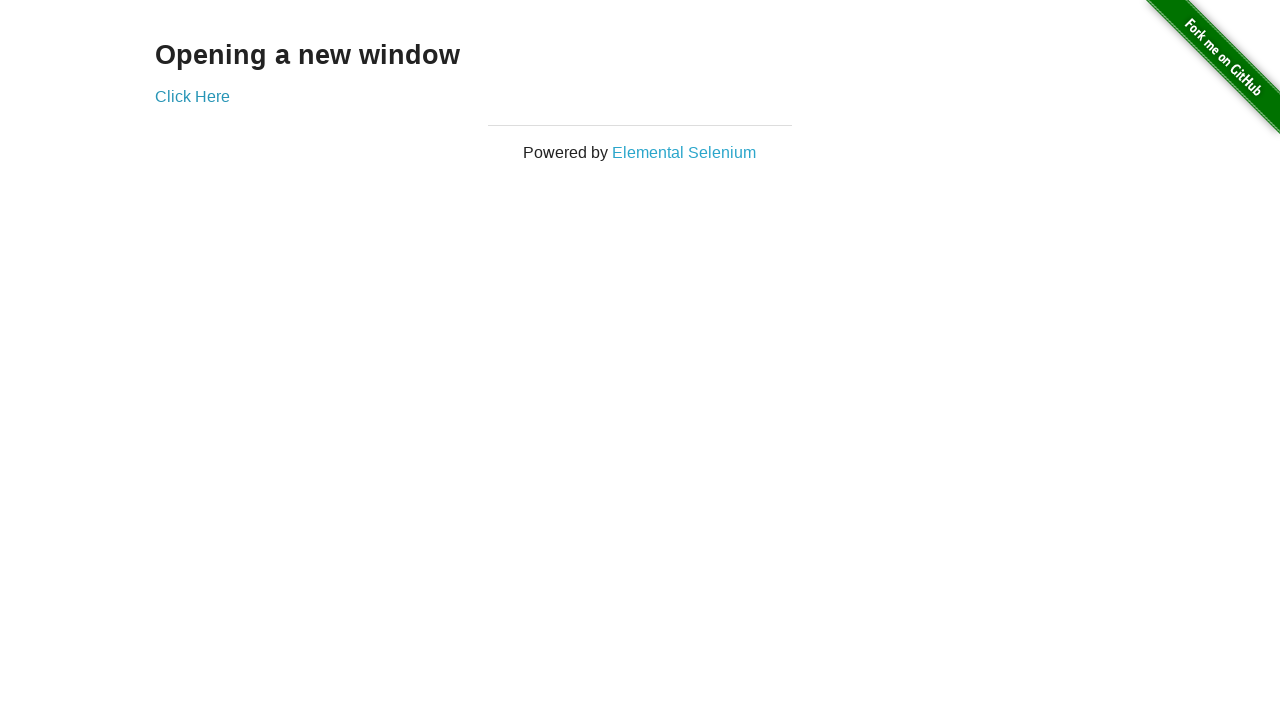

New page finished loading
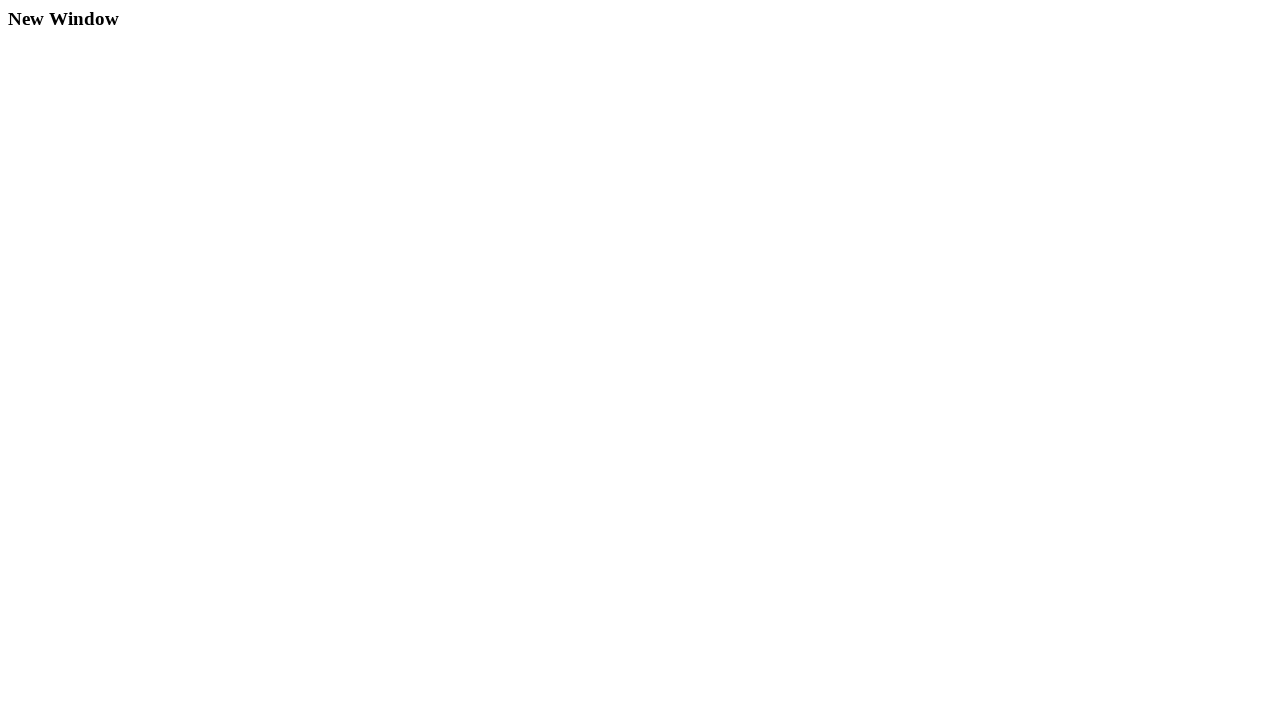

Waited for h3 heading element to be present in the new page
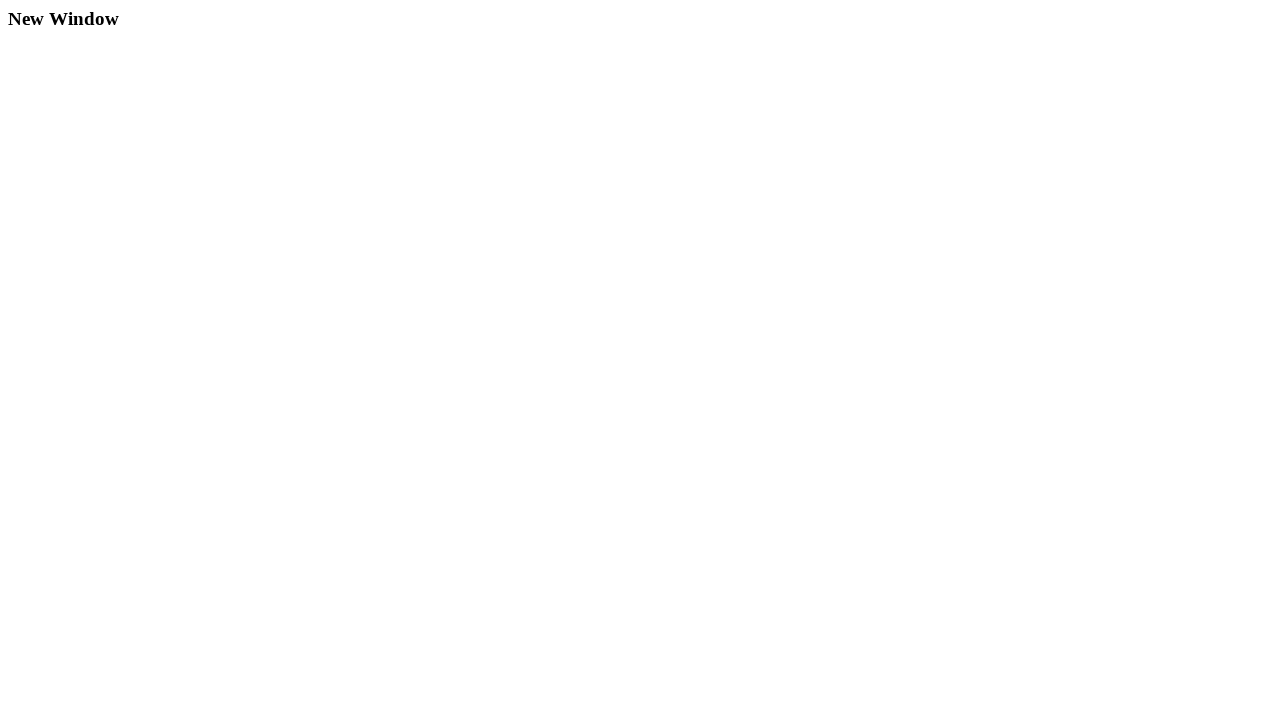

Verified that 'New Window' text is present in the new page content
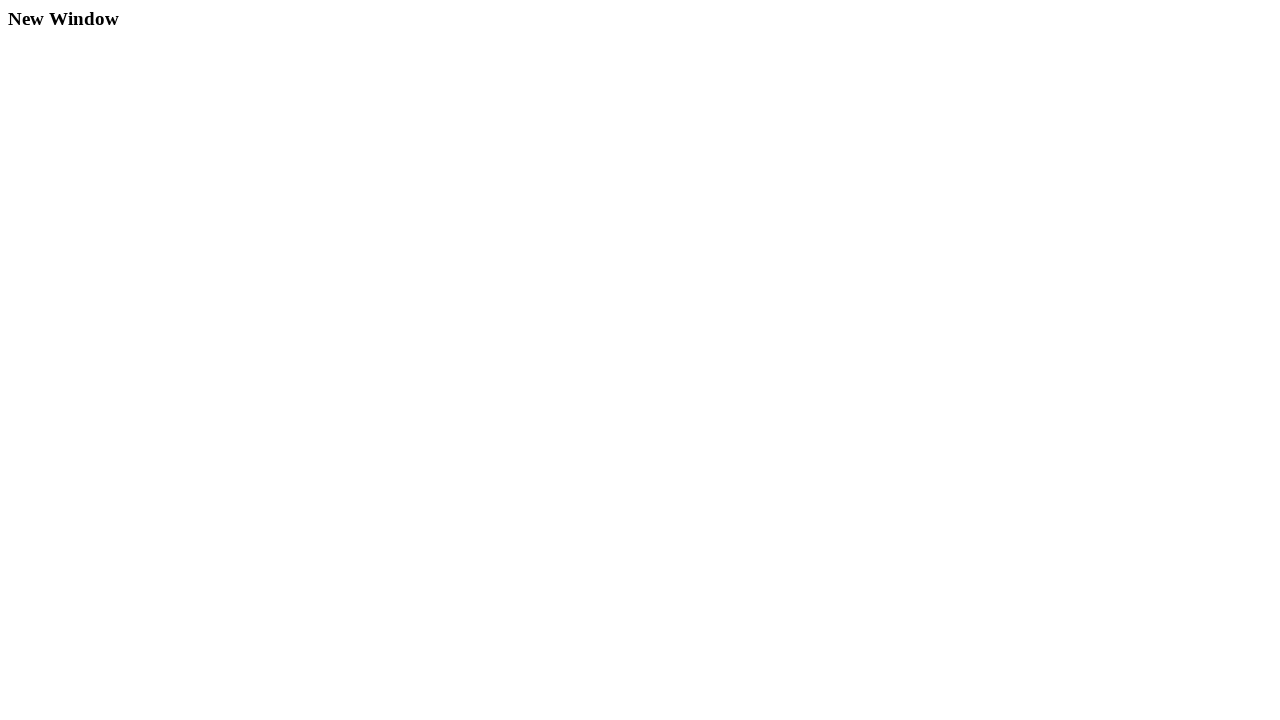

Closed the new page/tab
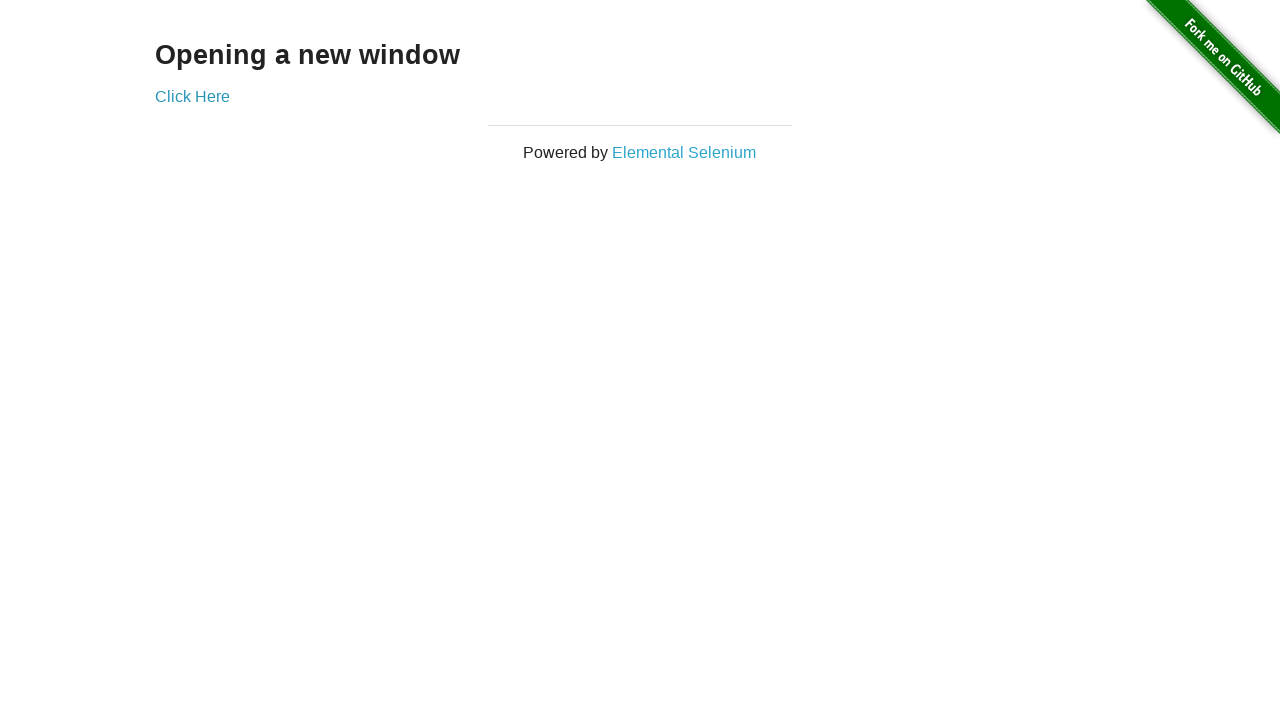

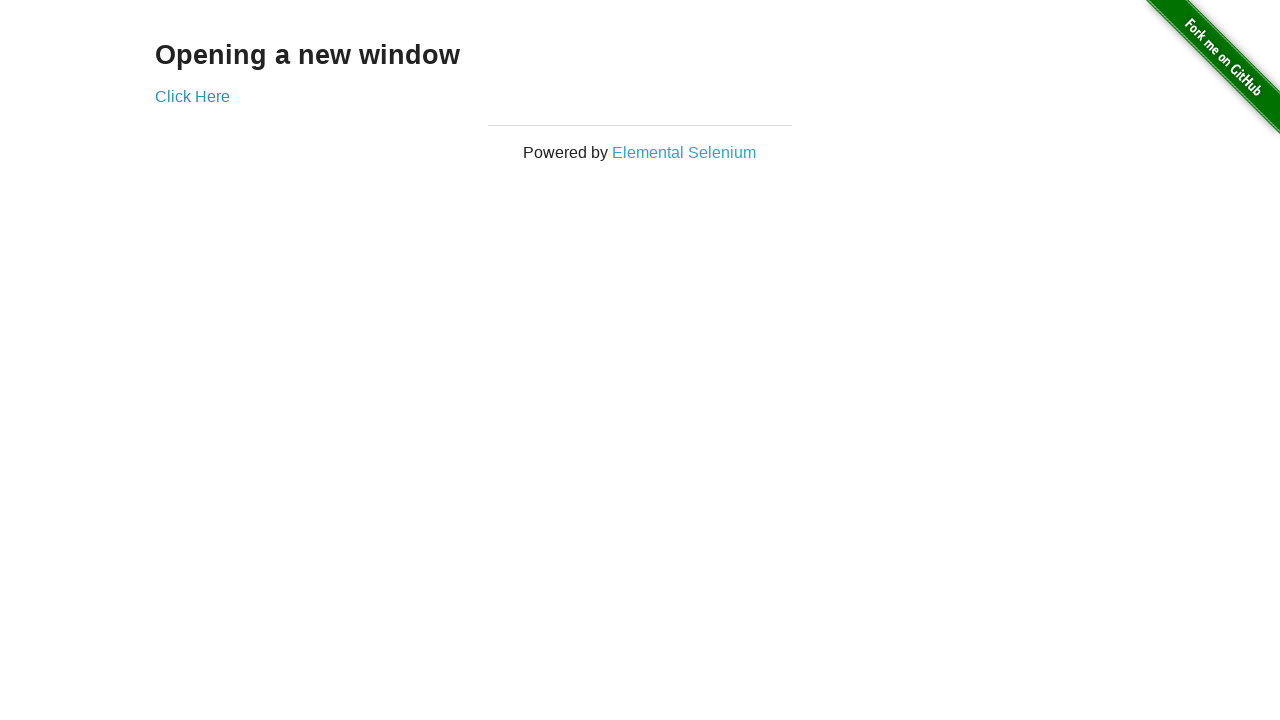